Tests checkbox interactions on a practice website by selecting, deselecting, and verifying checkbox states using various selection strategies

Starting URL: https://testautomationpractice.blogspot.com/

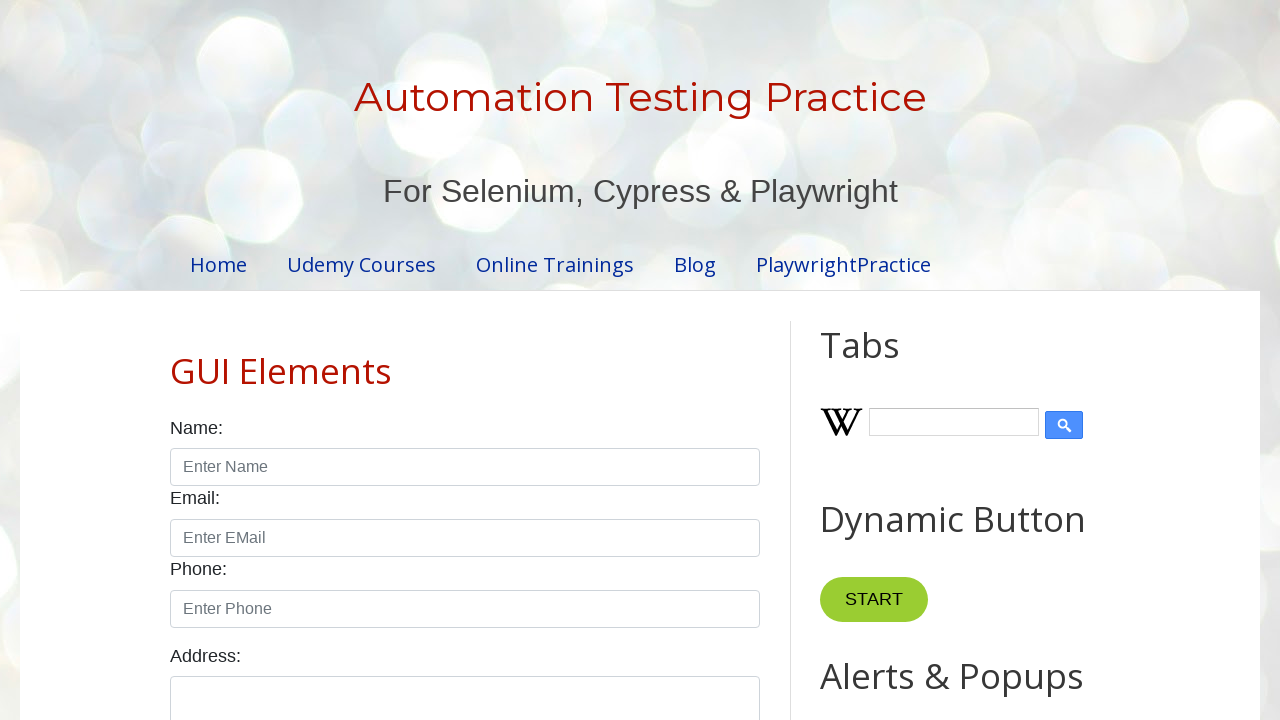

Waited 2 seconds for page to fully load
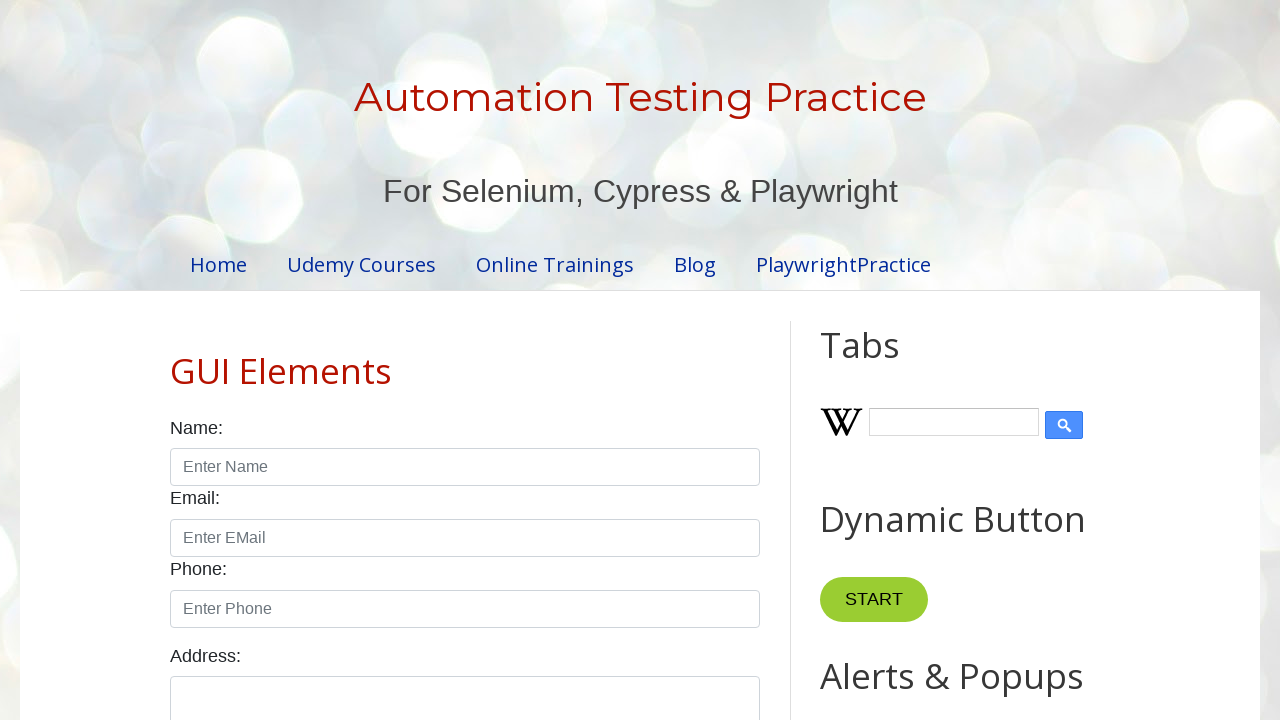

Located 7 day checkboxes on the page
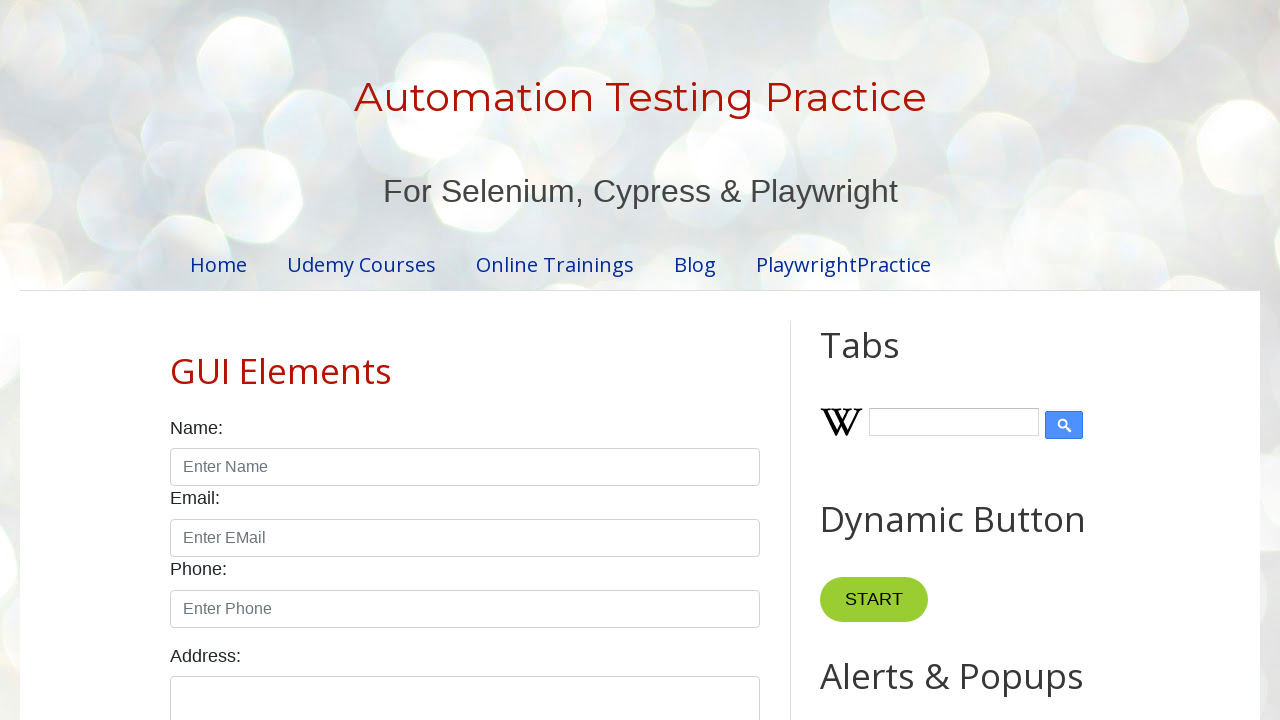

Clicked a checkbox to select it at (176, 360) on xpath=//input[@type='checkbox' and contains(@id,'day')] >> nth=0
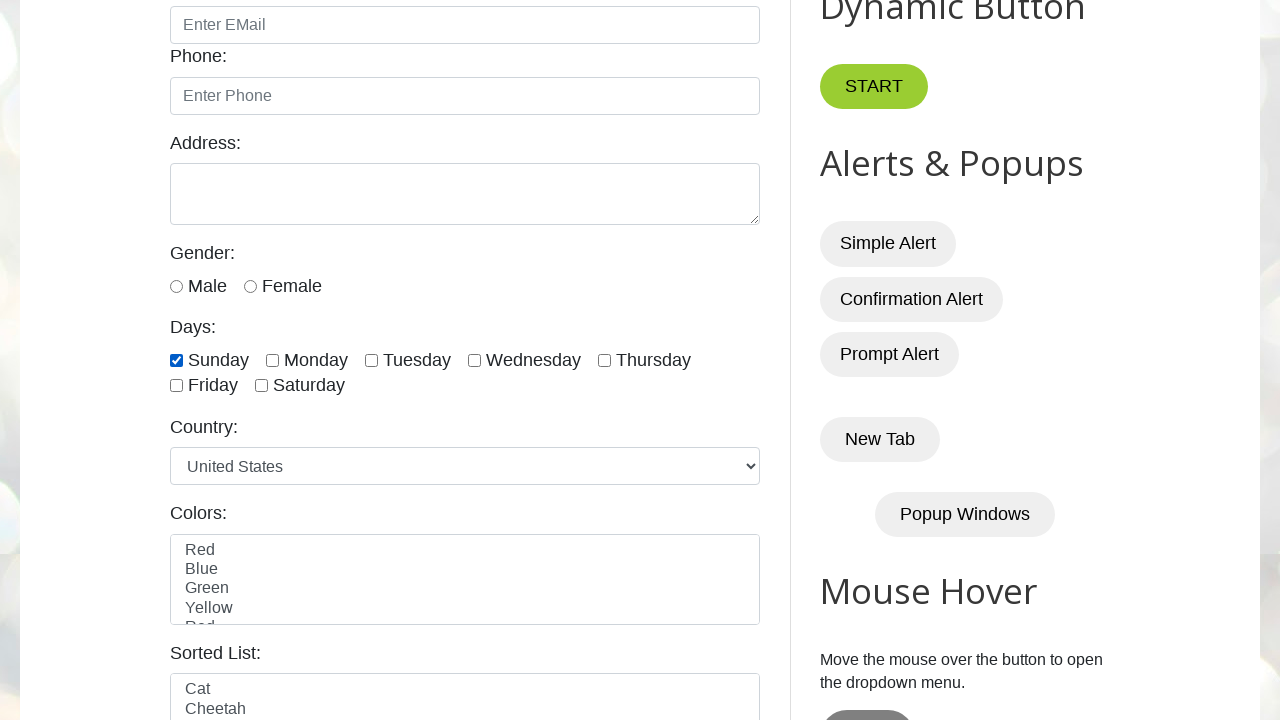

Clicked a checkbox to select it at (272, 360) on xpath=//input[@type='checkbox' and contains(@id,'day')] >> nth=1
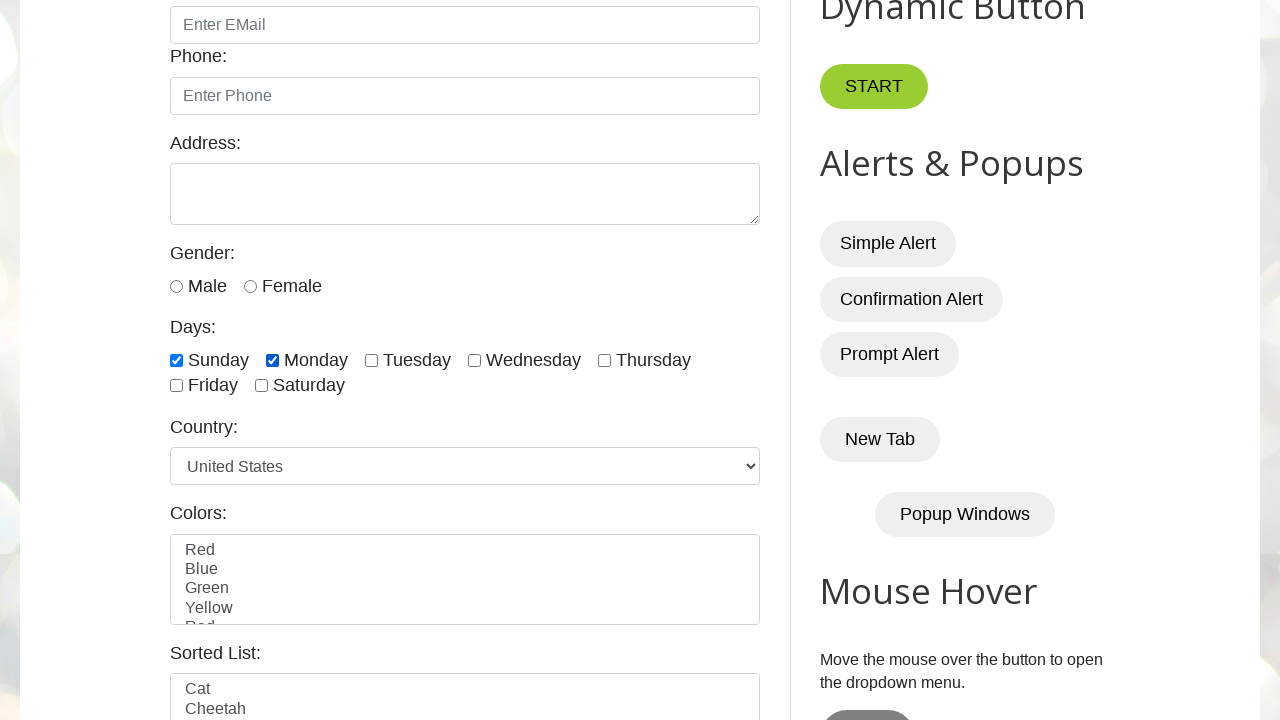

Clicked a checkbox to select it at (372, 360) on xpath=//input[@type='checkbox' and contains(@id,'day')] >> nth=2
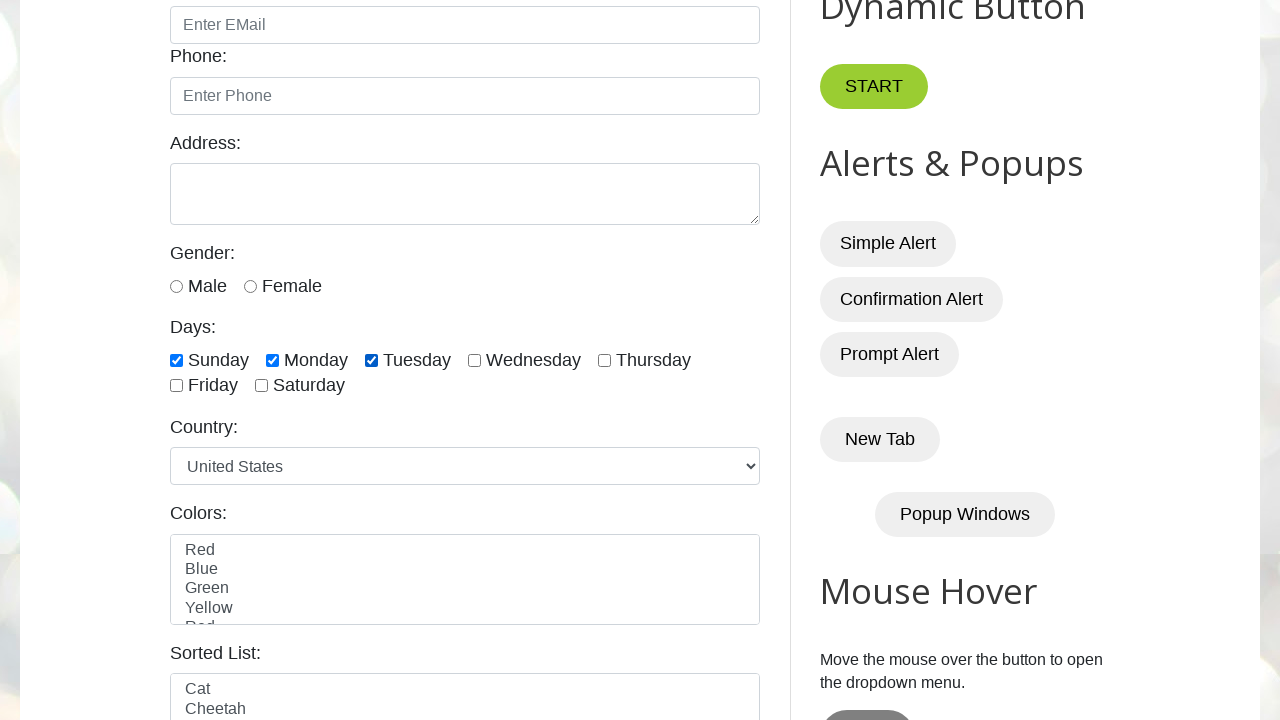

Clicked a checkbox to select it at (474, 360) on xpath=//input[@type='checkbox' and contains(@id,'day')] >> nth=3
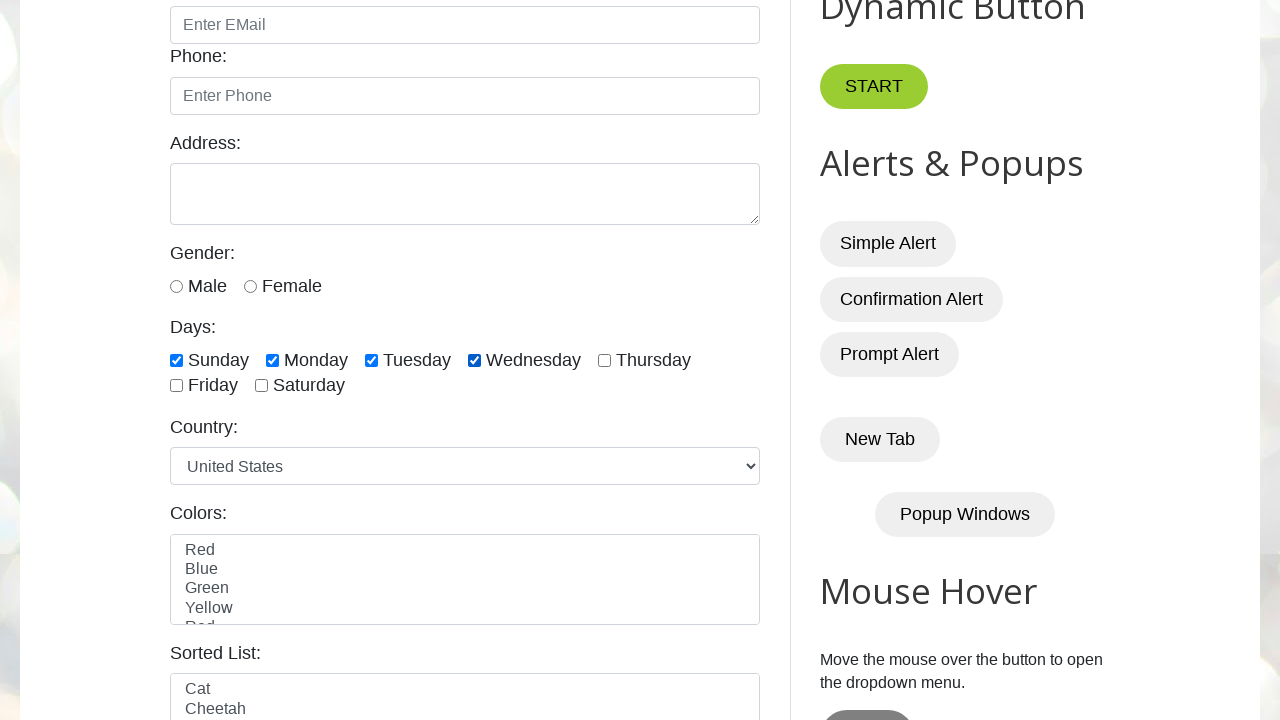

Clicked a checkbox to select it at (604, 360) on xpath=//input[@type='checkbox' and contains(@id,'day')] >> nth=4
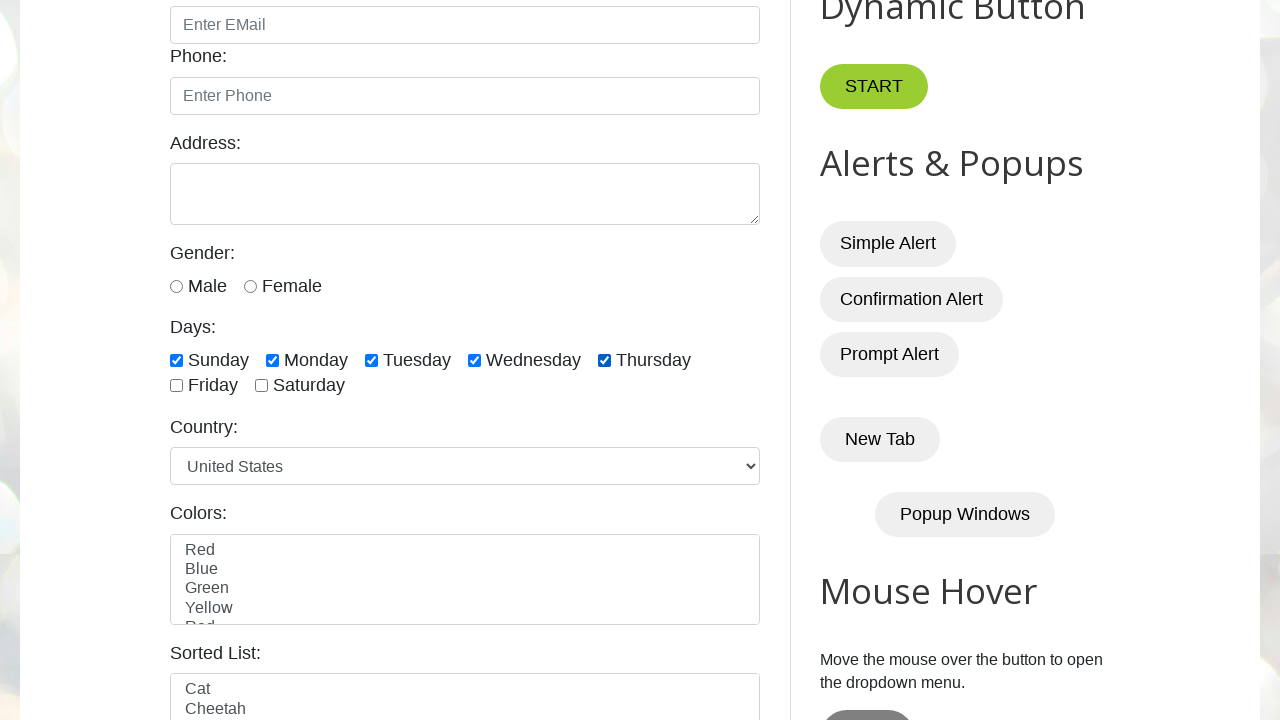

Clicked a checkbox to select it at (176, 386) on xpath=//input[@type='checkbox' and contains(@id,'day')] >> nth=5
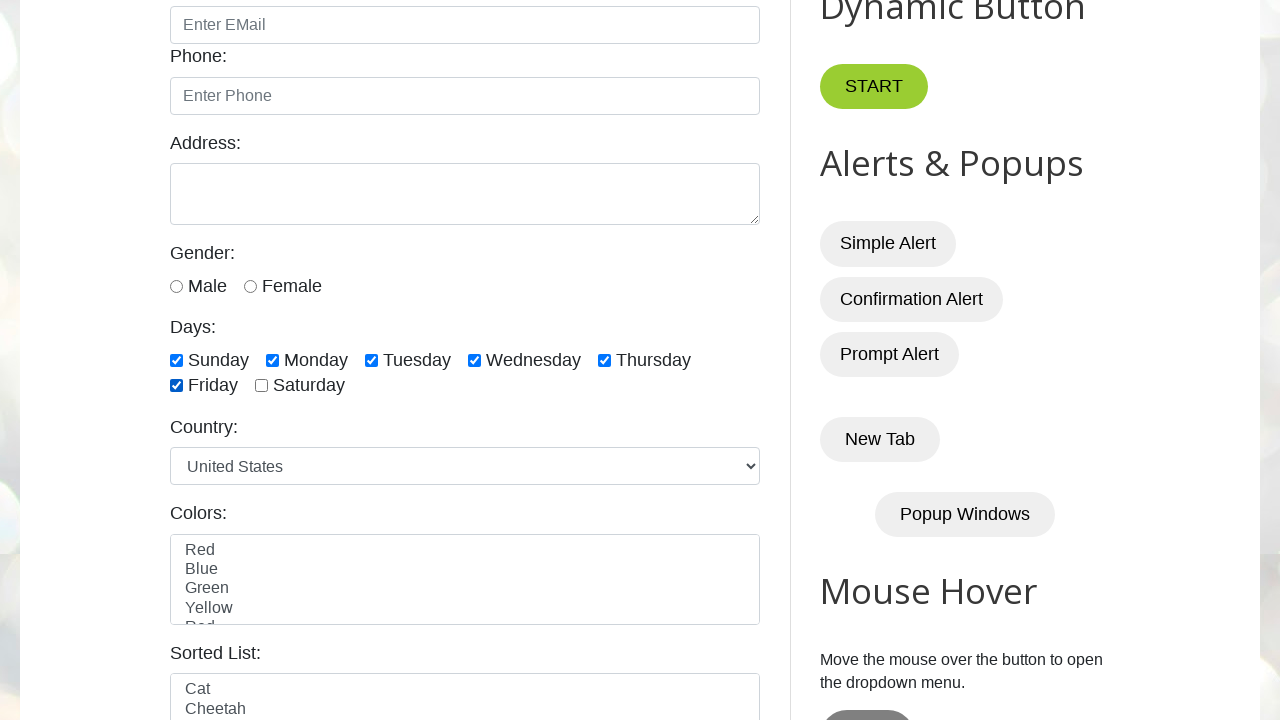

Clicked a checkbox to select it at (262, 386) on xpath=//input[@type='checkbox' and contains(@id,'day')] >> nth=6
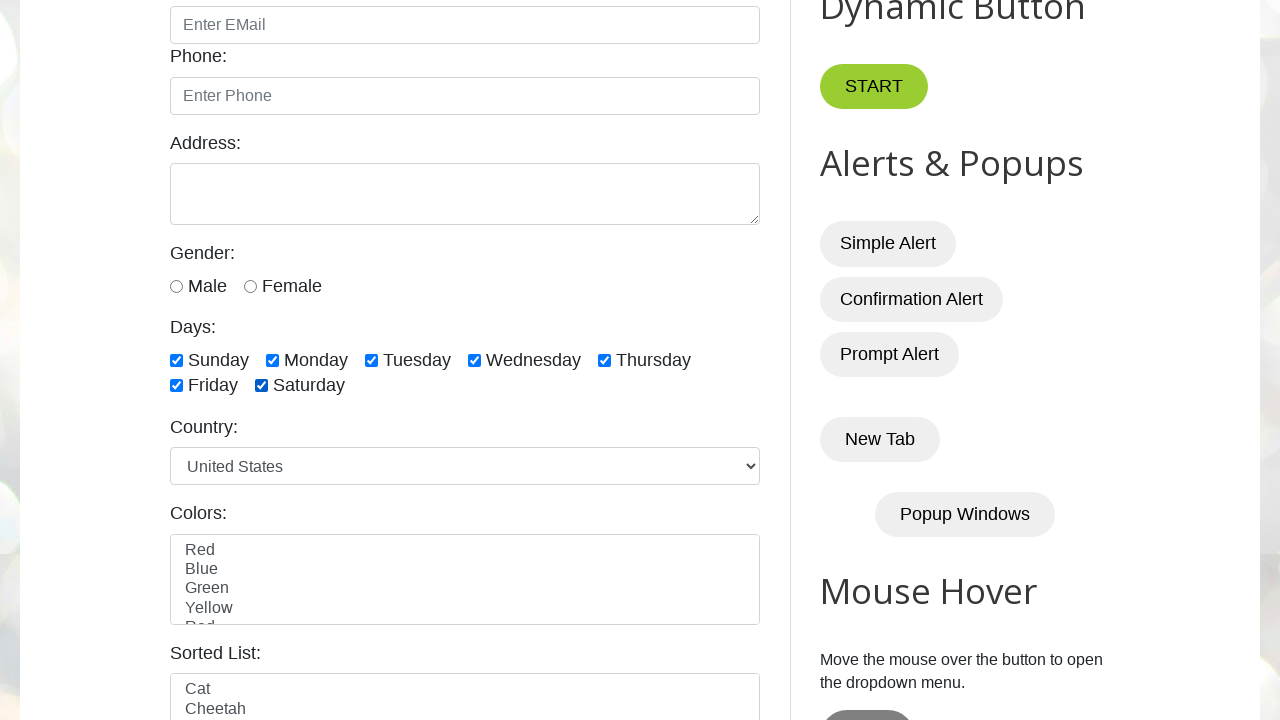

Waited 2 seconds for checkbox selection to complete
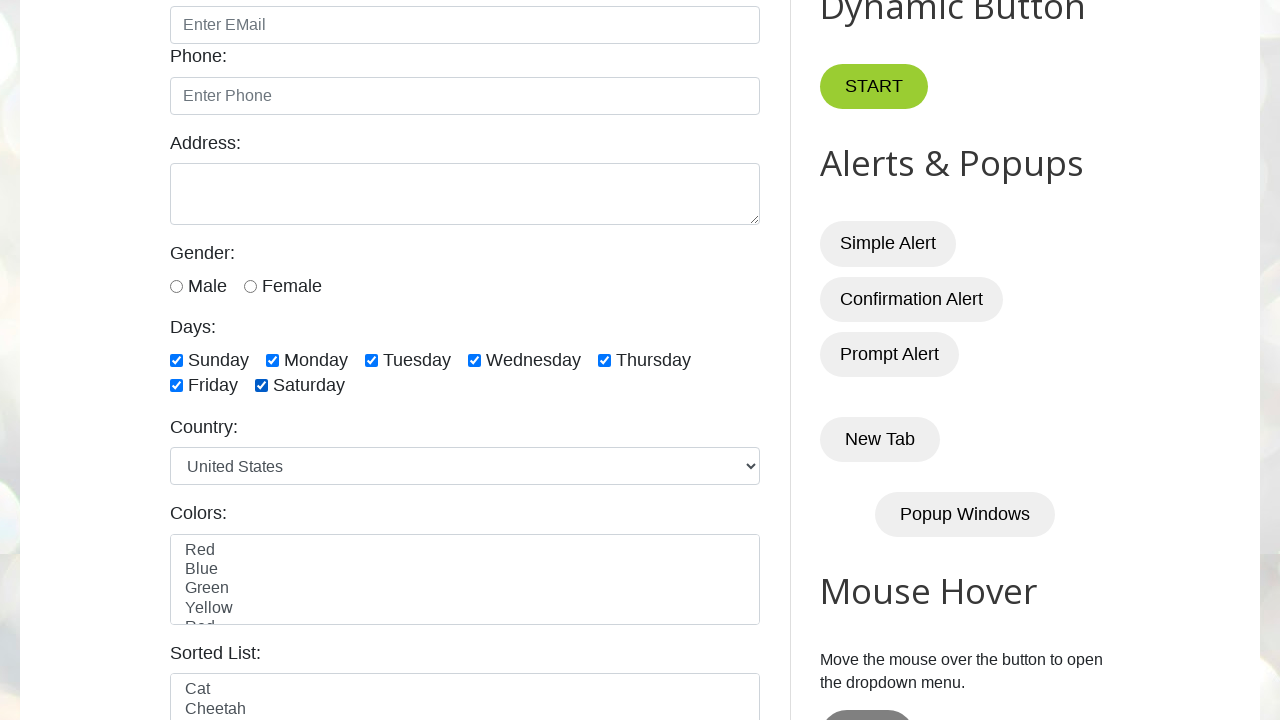

Clicked a checkbox to deselect it at (176, 360) on xpath=//input[@type='checkbox' and contains(@id,'day')] >> nth=0
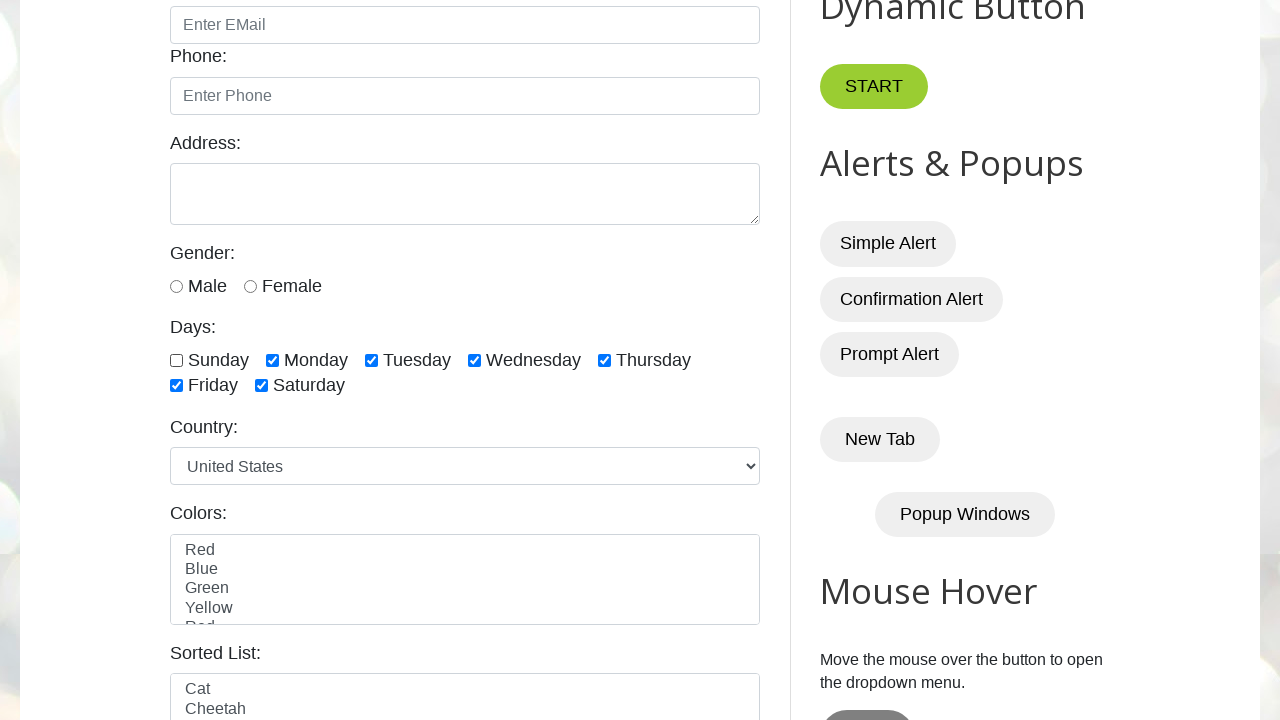

Clicked a checkbox to deselect it at (272, 360) on xpath=//input[@type='checkbox' and contains(@id,'day')] >> nth=1
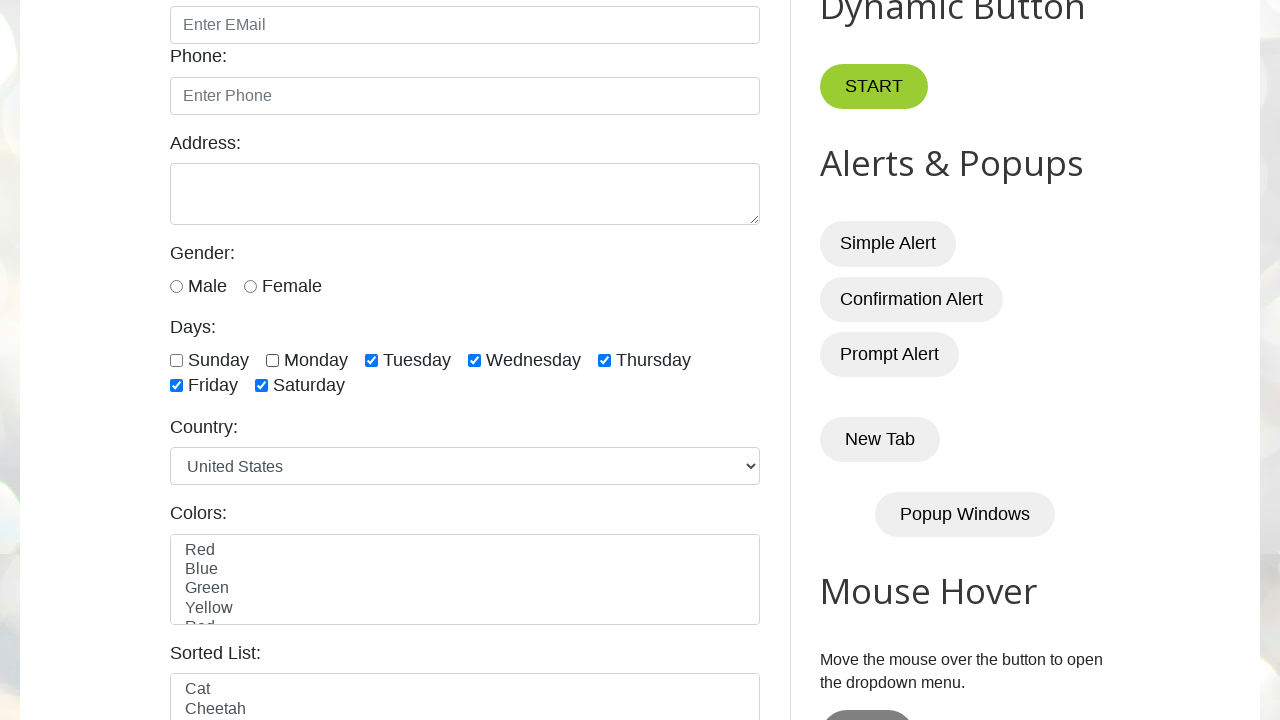

Clicked a checkbox to deselect it at (372, 360) on xpath=//input[@type='checkbox' and contains(@id,'day')] >> nth=2
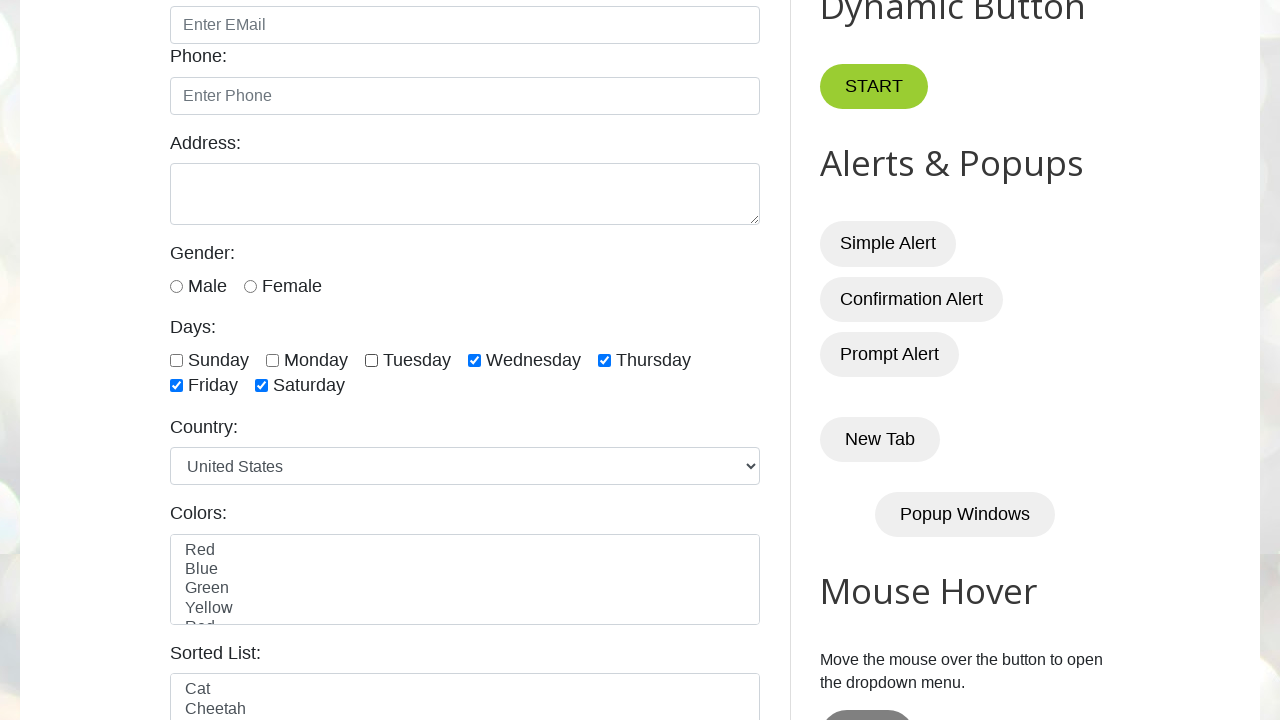

Clicked a checkbox to deselect it at (474, 360) on xpath=//input[@type='checkbox' and contains(@id,'day')] >> nth=3
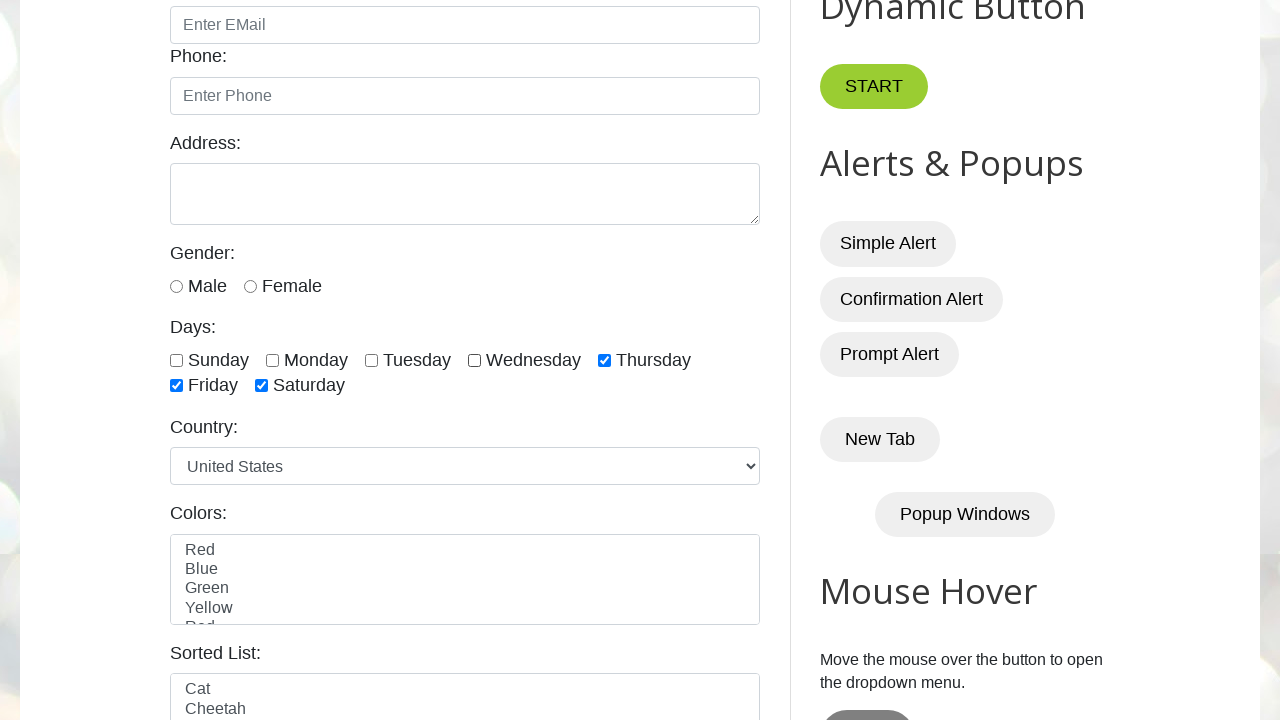

Clicked a checkbox to deselect it at (604, 360) on xpath=//input[@type='checkbox' and contains(@id,'day')] >> nth=4
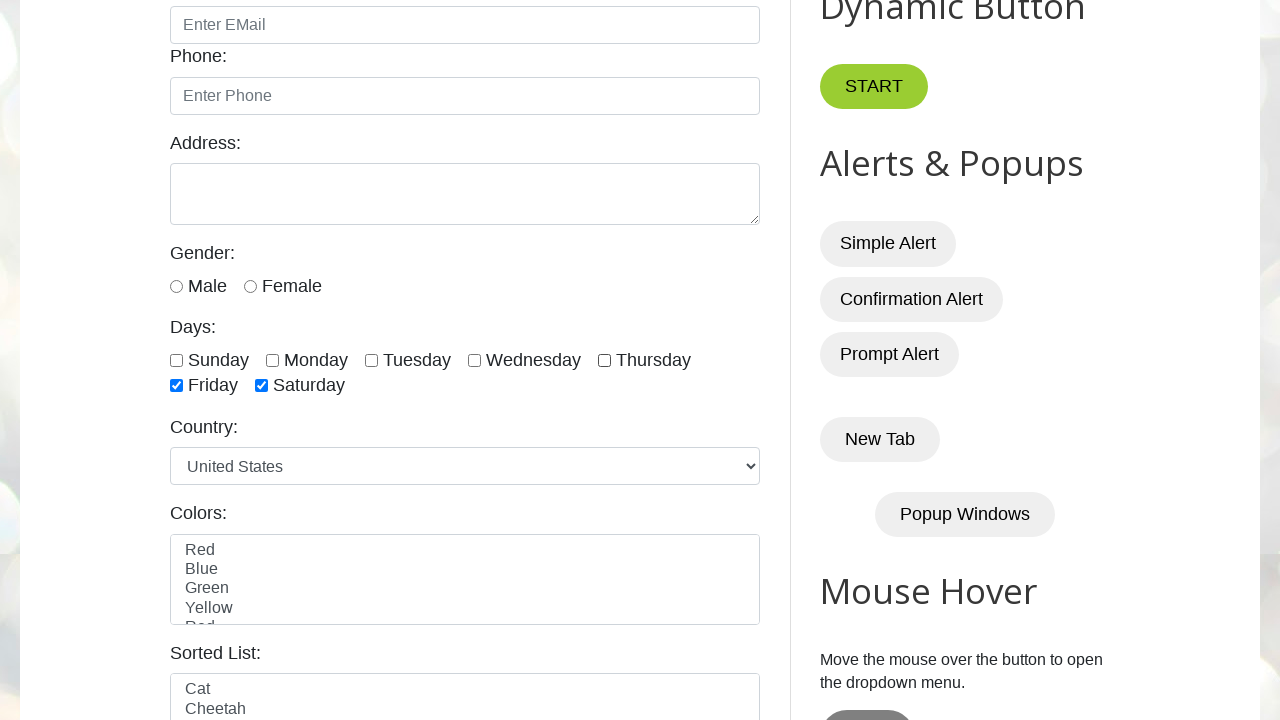

Clicked a checkbox to deselect it at (176, 386) on xpath=//input[@type='checkbox' and contains(@id,'day')] >> nth=5
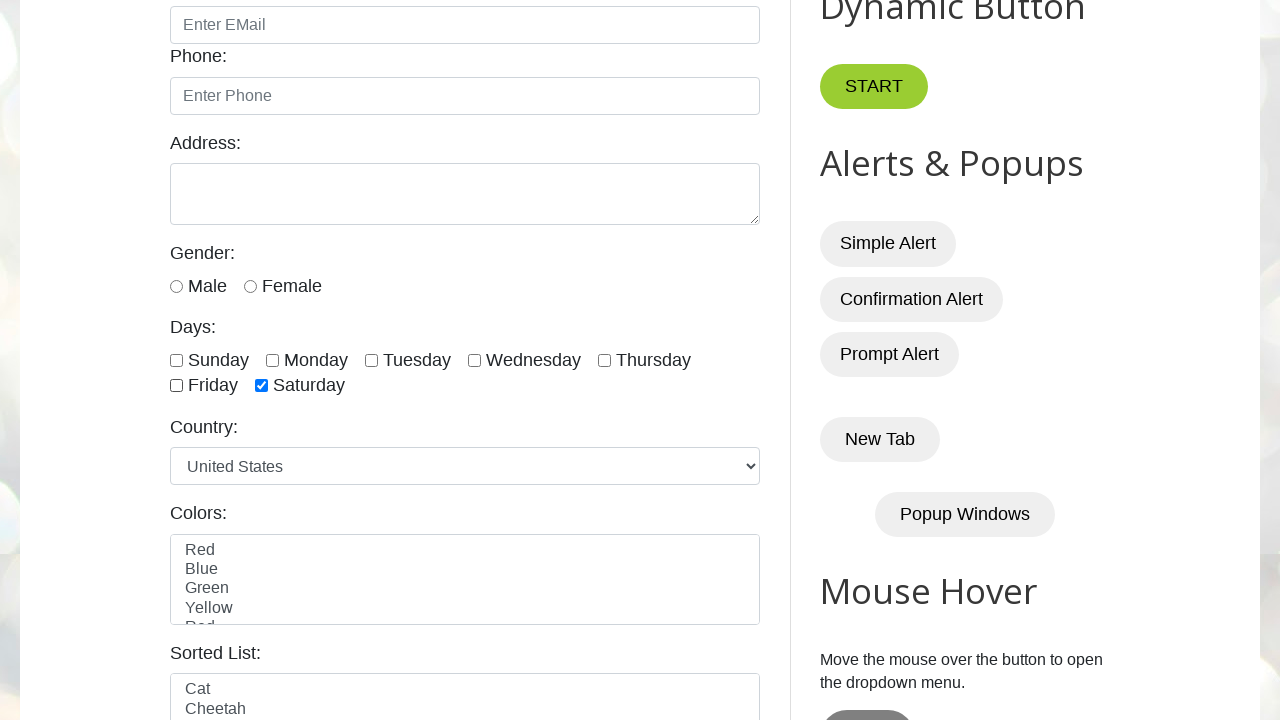

Clicked a checkbox to deselect it at (262, 386) on xpath=//input[@type='checkbox' and contains(@id,'day')] >> nth=6
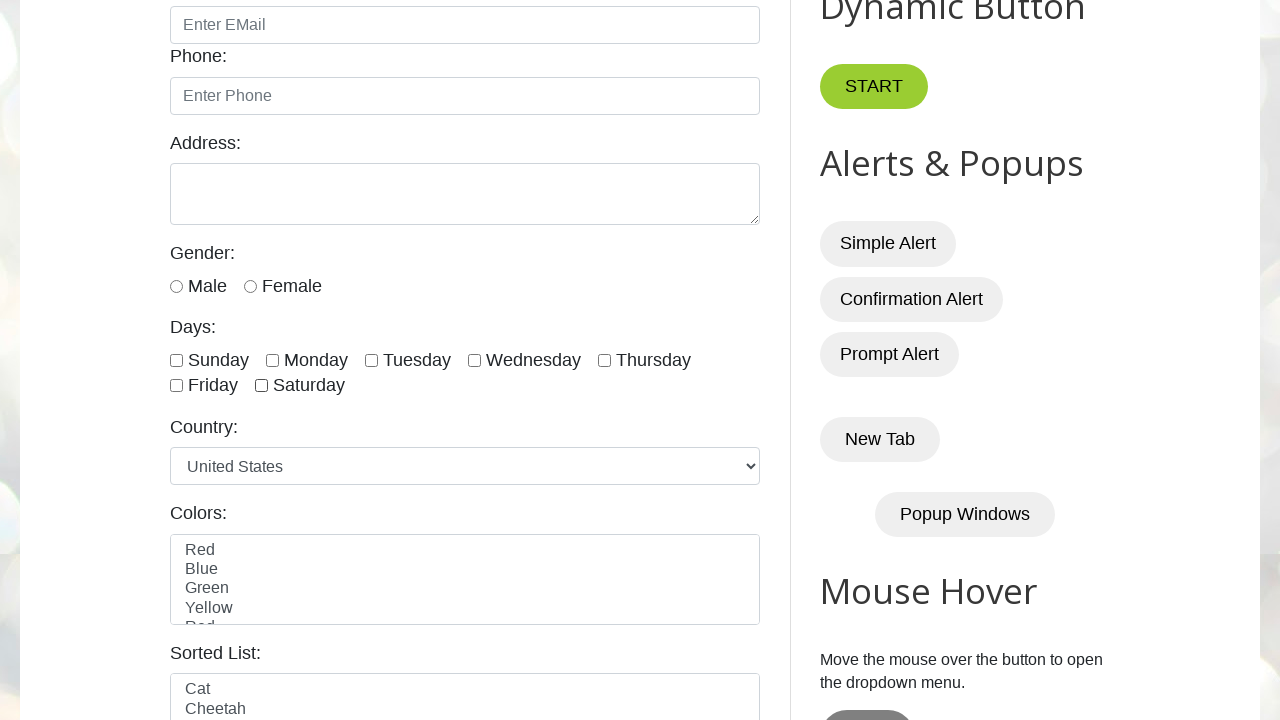

Clicked an unchecked checkbox to select it at (176, 360) on xpath=//input[@type='checkbox' and contains(@id,'day')] >> nth=0
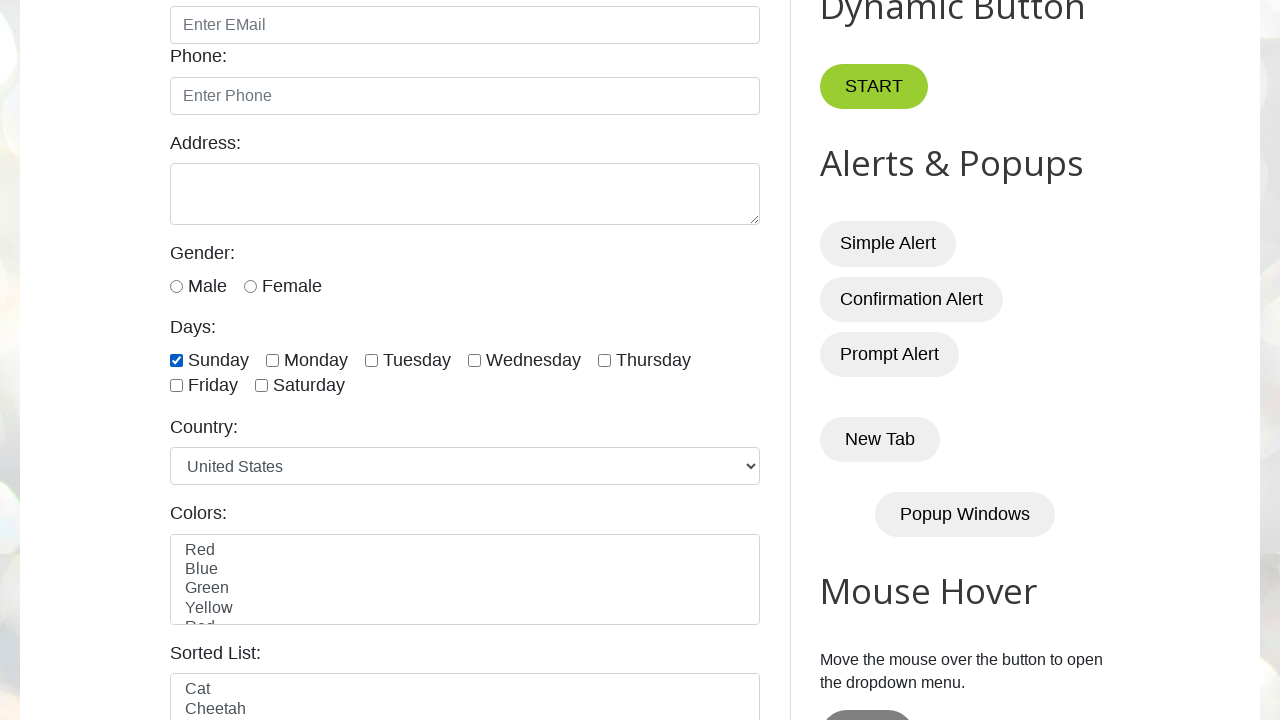

Clicked an unchecked checkbox to select it at (272, 360) on xpath=//input[@type='checkbox' and contains(@id,'day')] >> nth=1
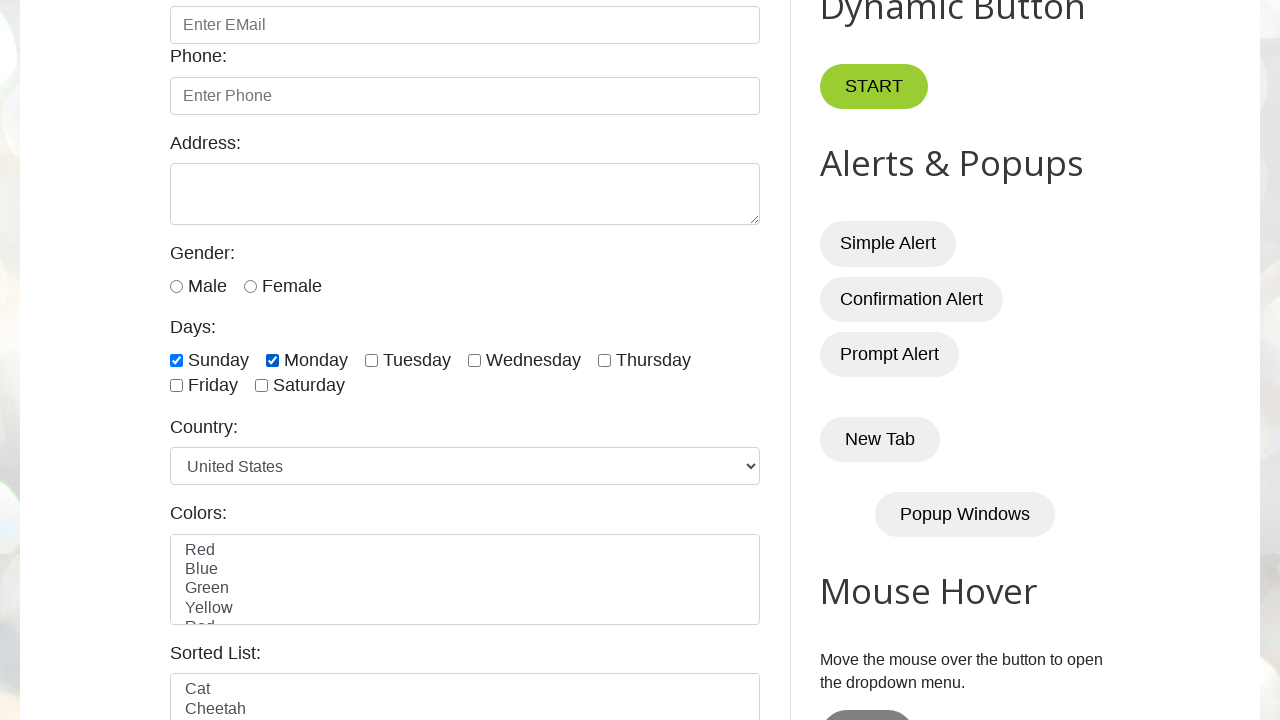

Clicked an unchecked checkbox to select it at (372, 360) on xpath=//input[@type='checkbox' and contains(@id,'day')] >> nth=2
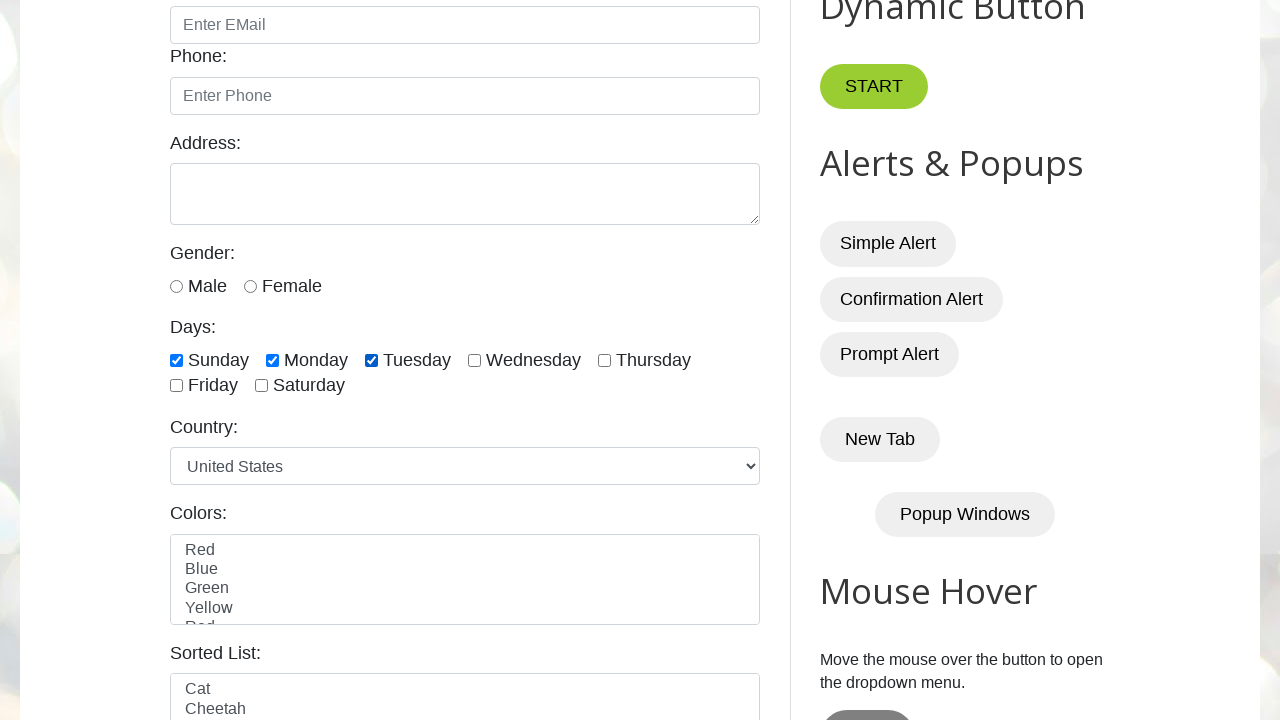

Clicked an unchecked checkbox to select it at (474, 360) on xpath=//input[@type='checkbox' and contains(@id,'day')] >> nth=3
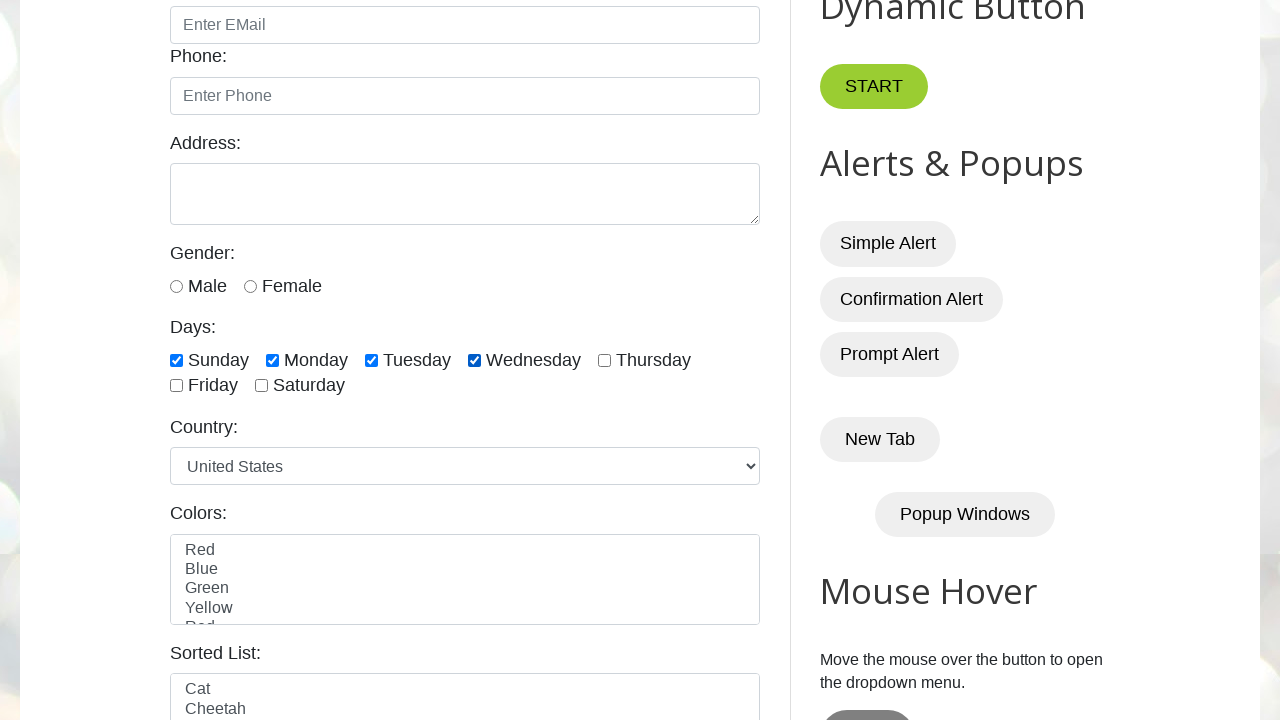

Clicked an unchecked checkbox to select it at (604, 360) on xpath=//input[@type='checkbox' and contains(@id,'day')] >> nth=4
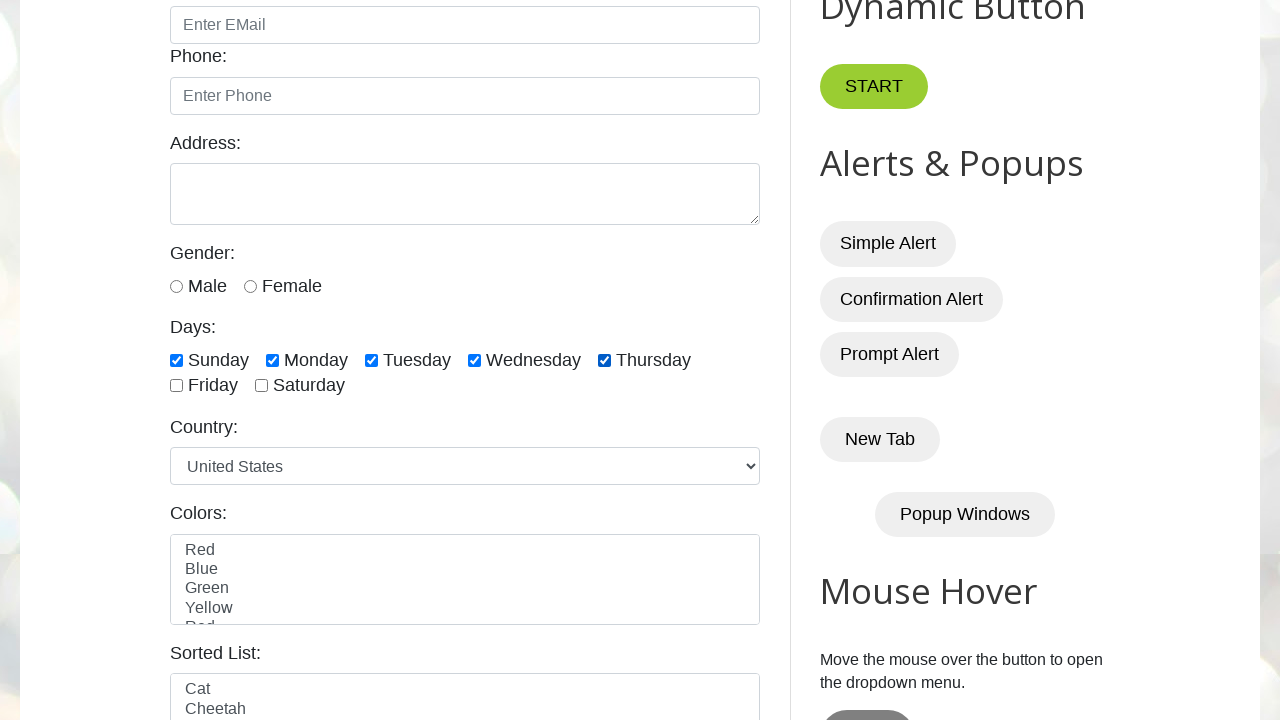

Clicked an unchecked checkbox to select it at (176, 386) on xpath=//input[@type='checkbox' and contains(@id,'day')] >> nth=5
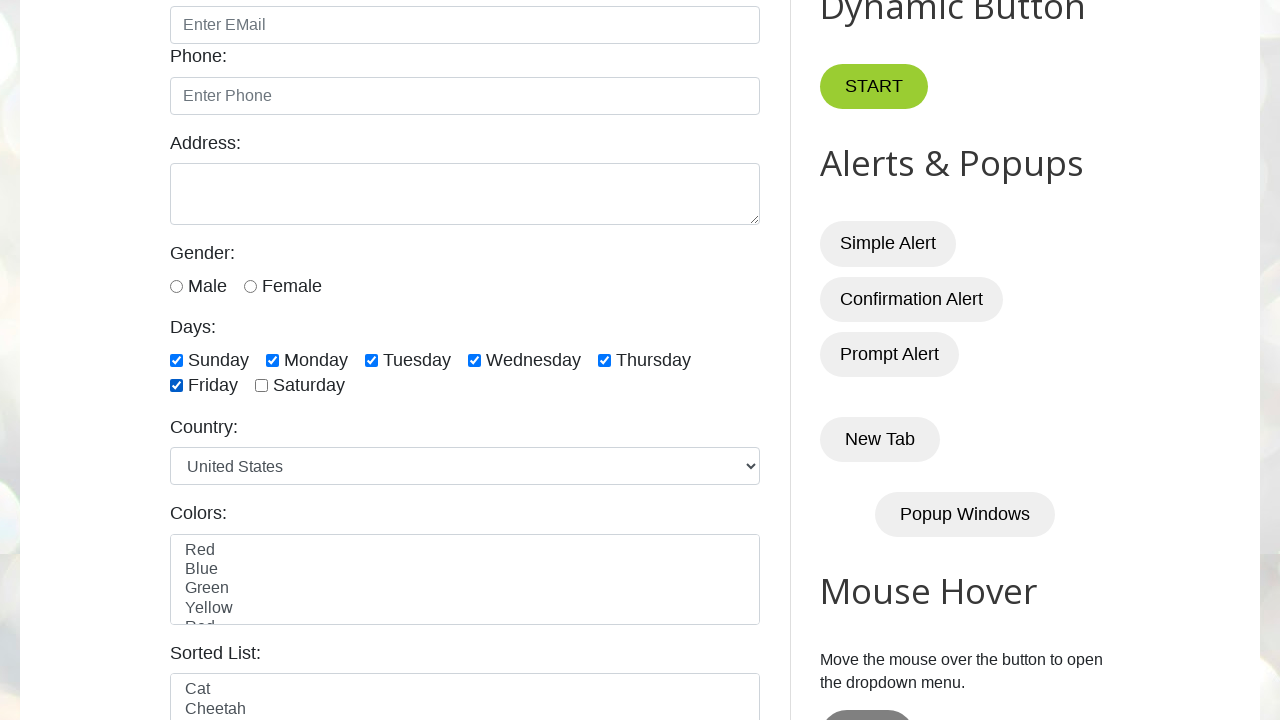

Clicked an unchecked checkbox to select it at (262, 386) on xpath=//input[@type='checkbox' and contains(@id,'day')] >> nth=6
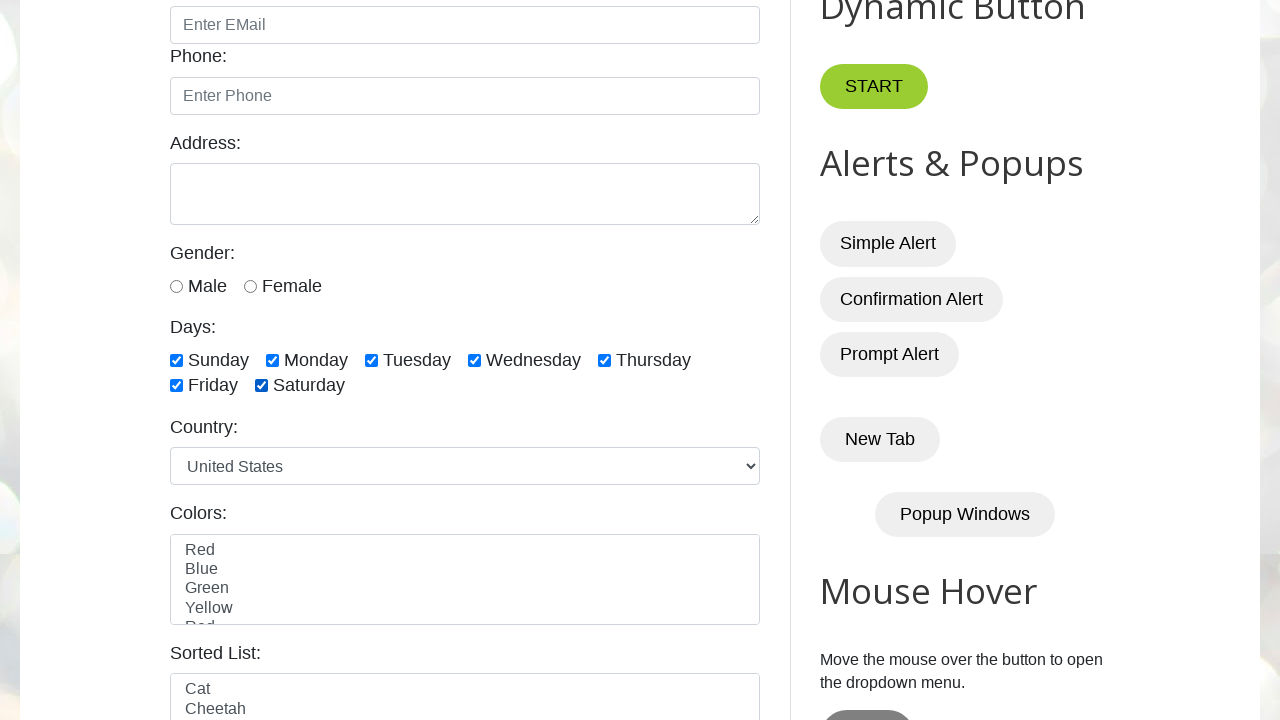

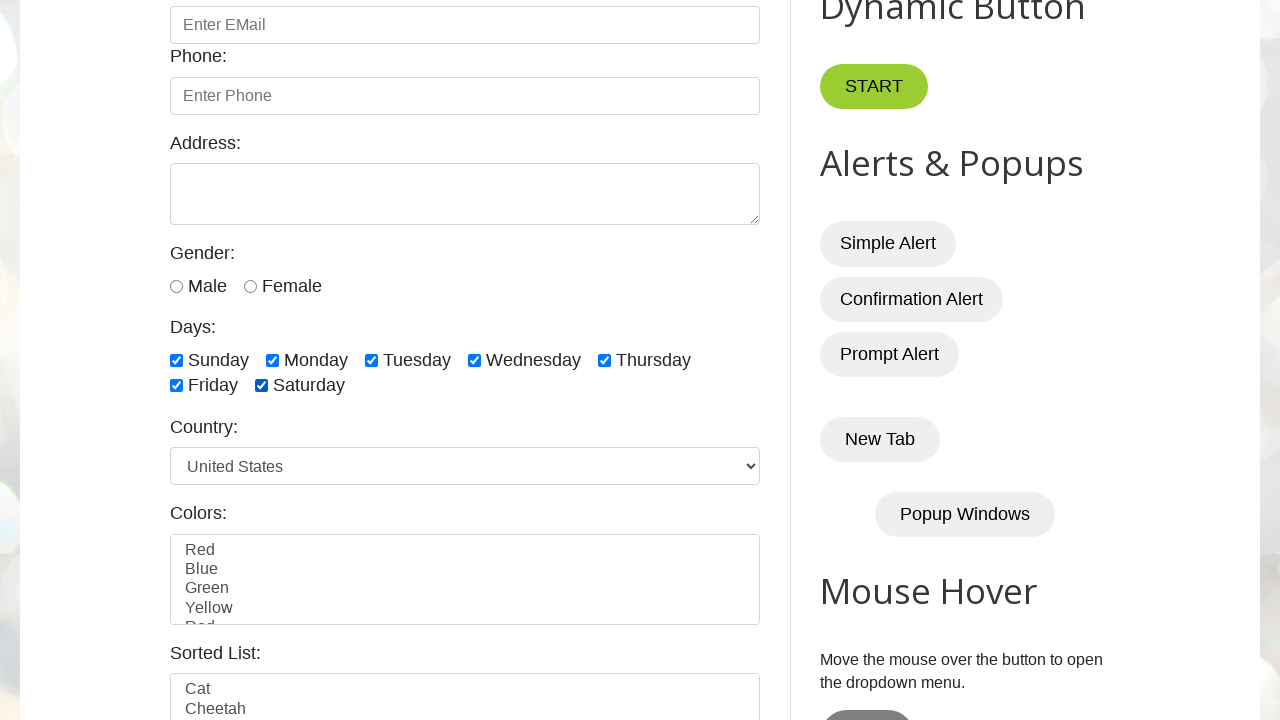